Navigates to the Testkube documentation page and verifies that the word "Vitalii" does not appear anywhere on the page.

Starting URL: https://docs.testkube.io/

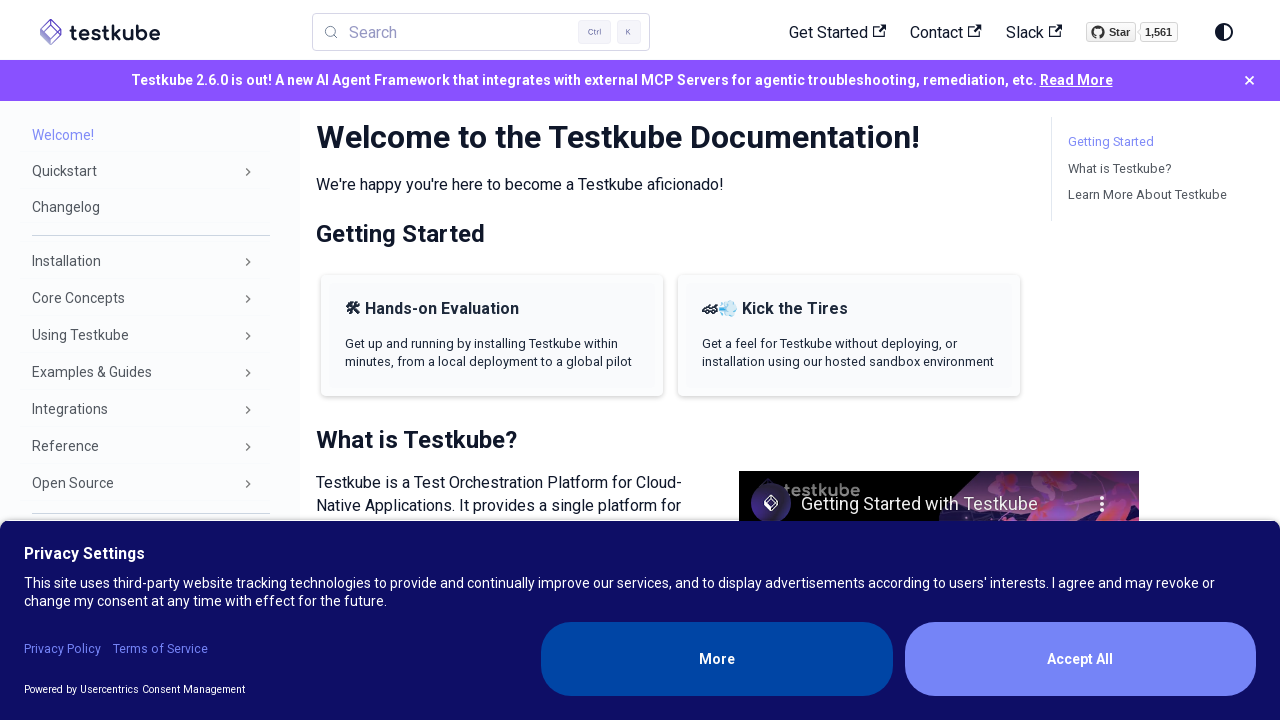

Navigated to Testkube documentation page
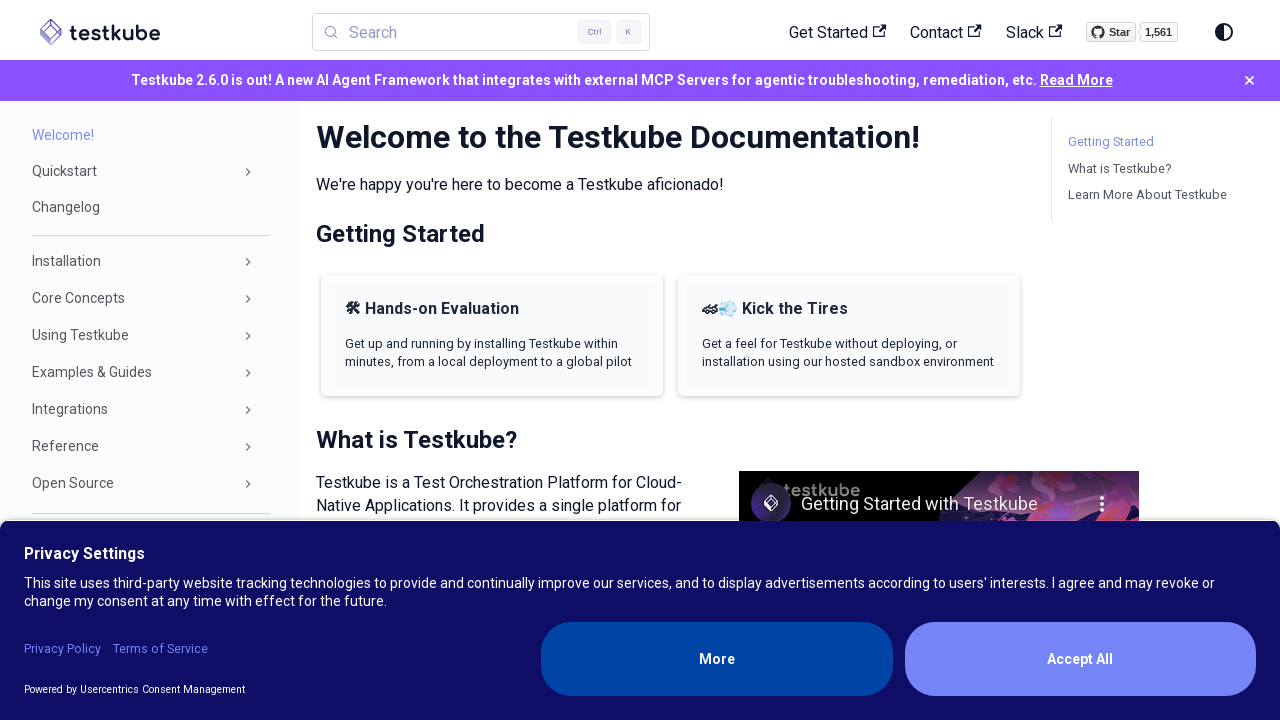

Page loaded completely (networkidle state reached)
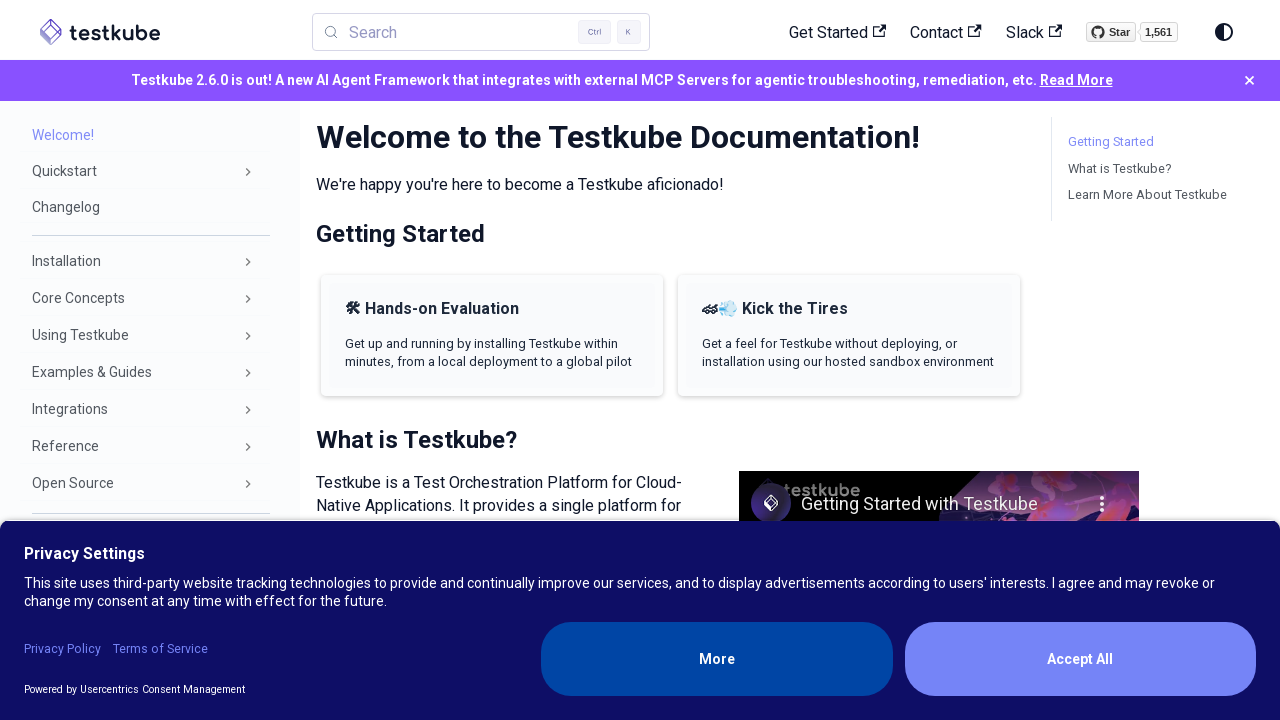

Extracted page content as text
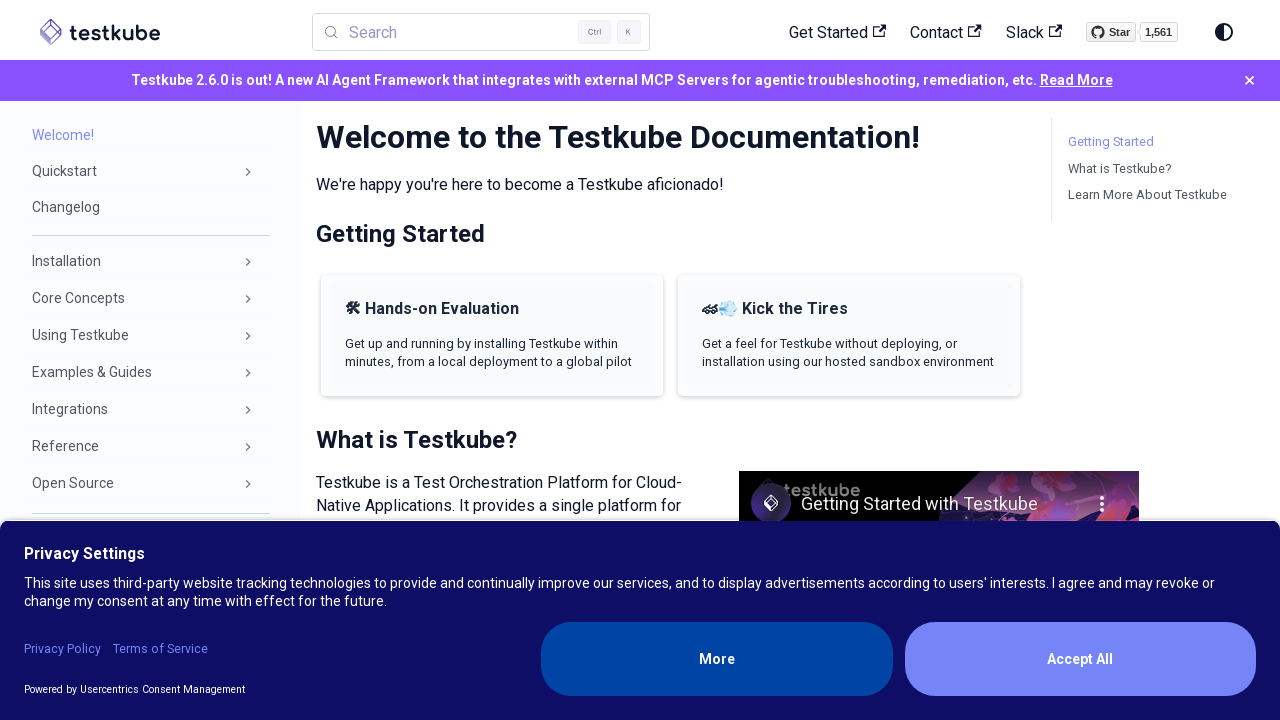

Verified that 'Vitalii' is not present on the page (case-sensitive check)
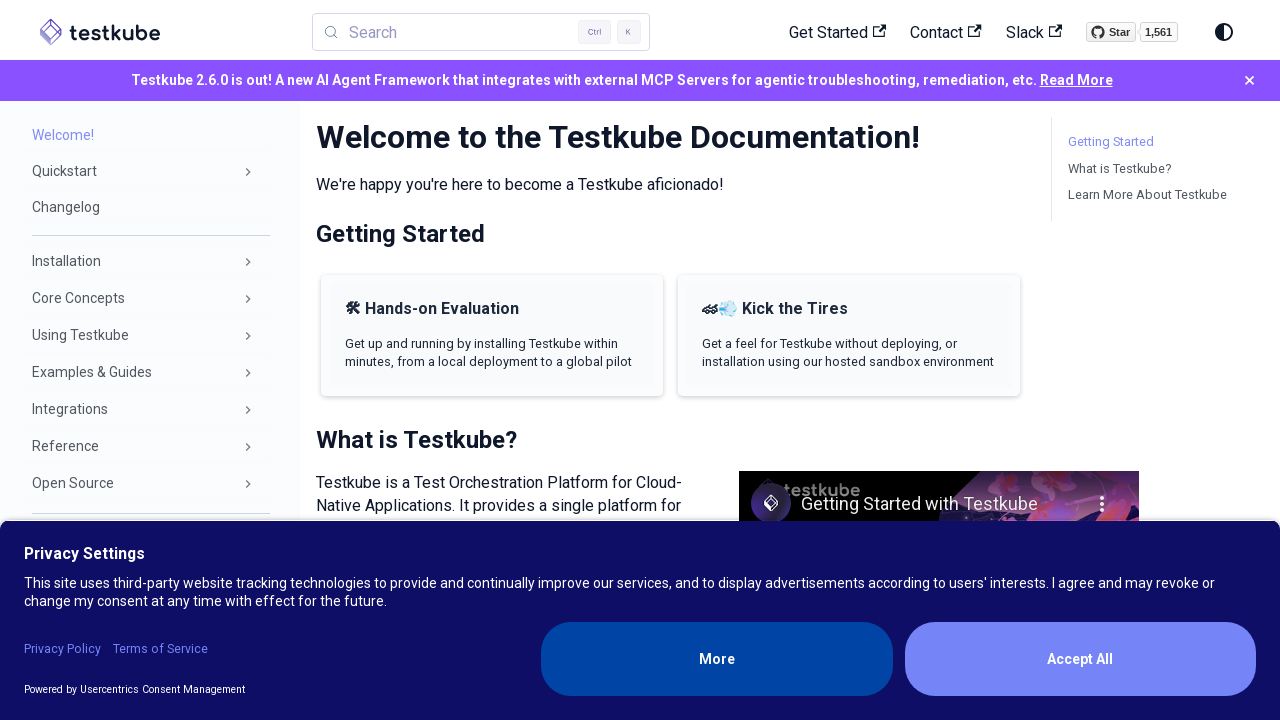

Verified that 'vitalii' is not present on the page in any case variation
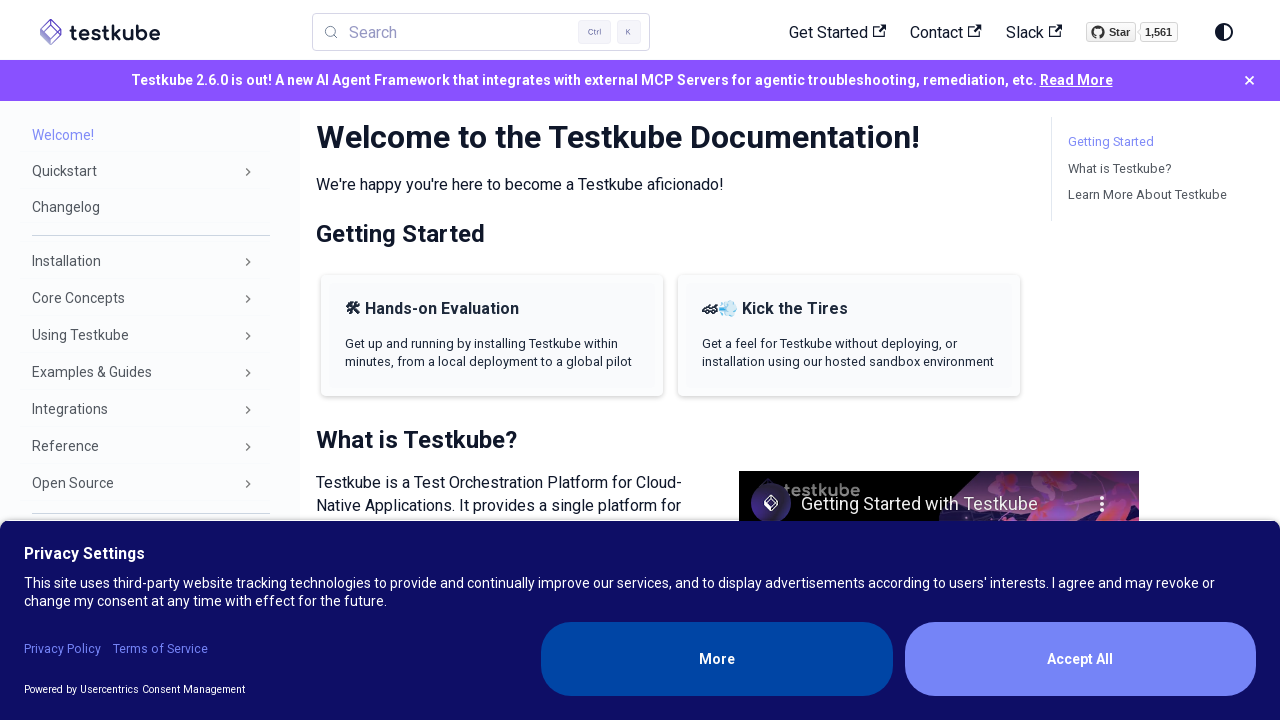

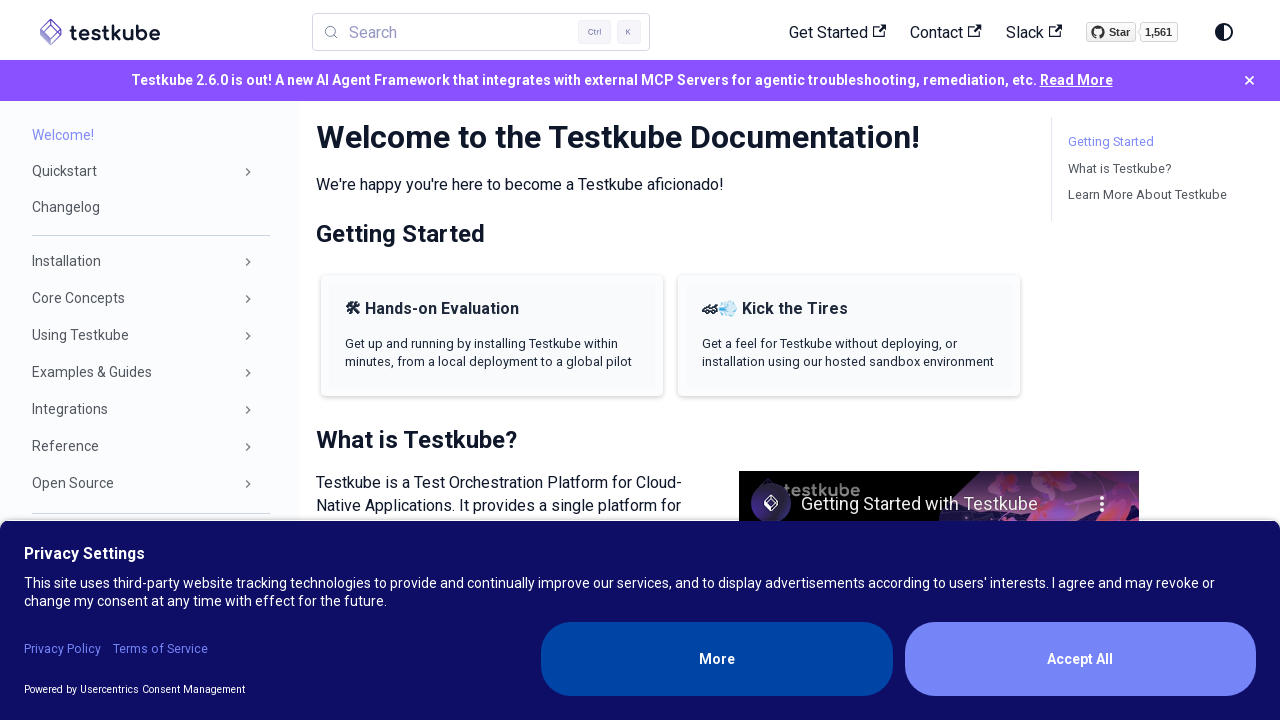